Tests dynamic properties page by waiting for elements that appear after 5 seconds (duplicate test)

Starting URL: https://demoqa.com/dynamic-properties

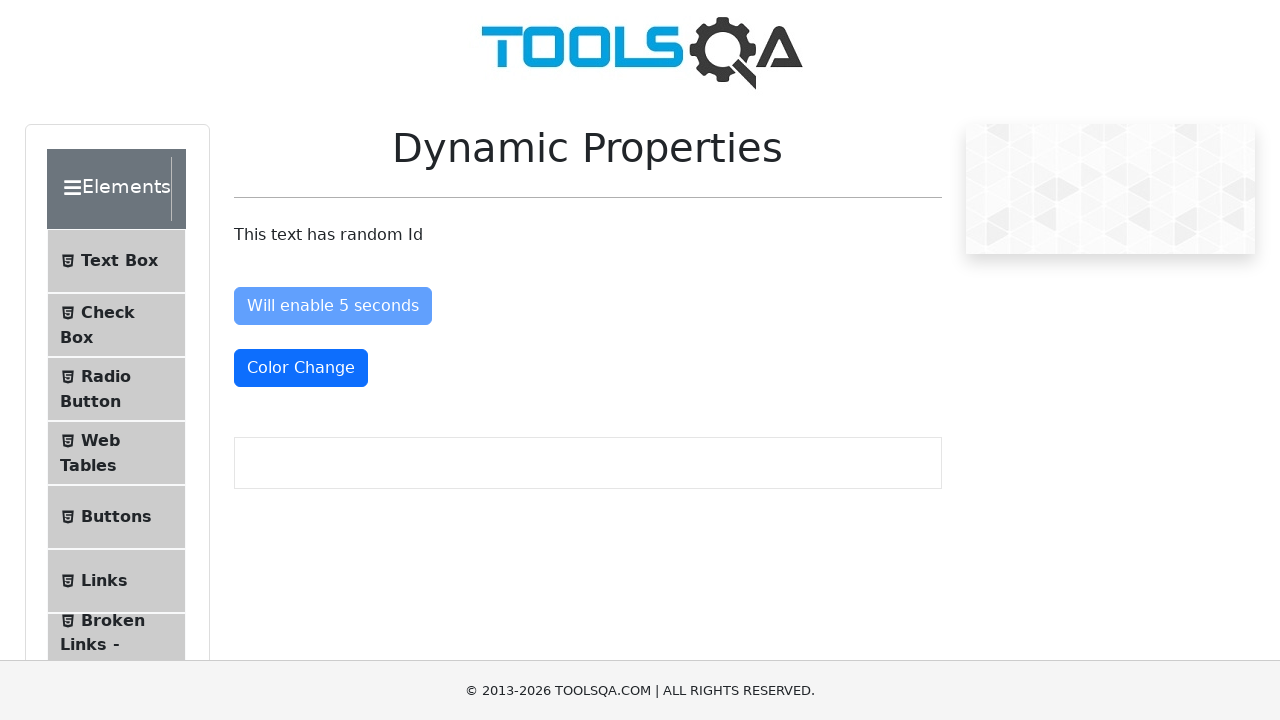

Waited for 'Visible After 5 Seconds' button to appear
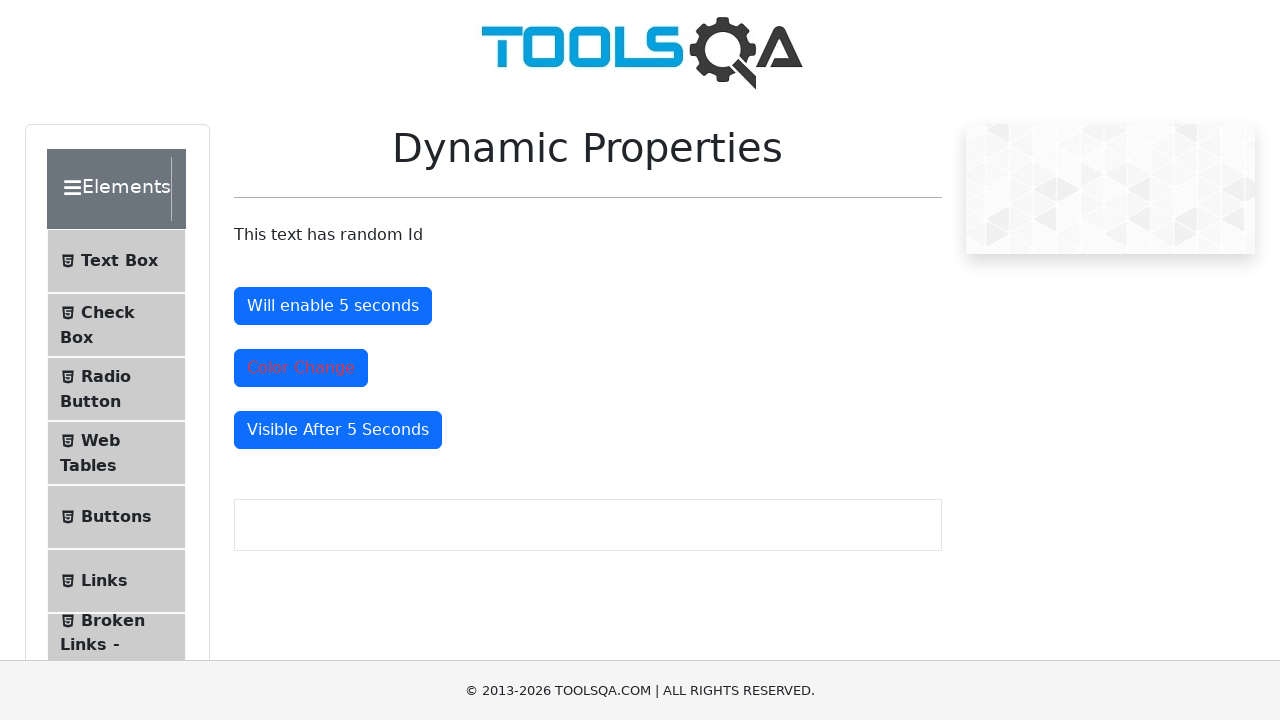

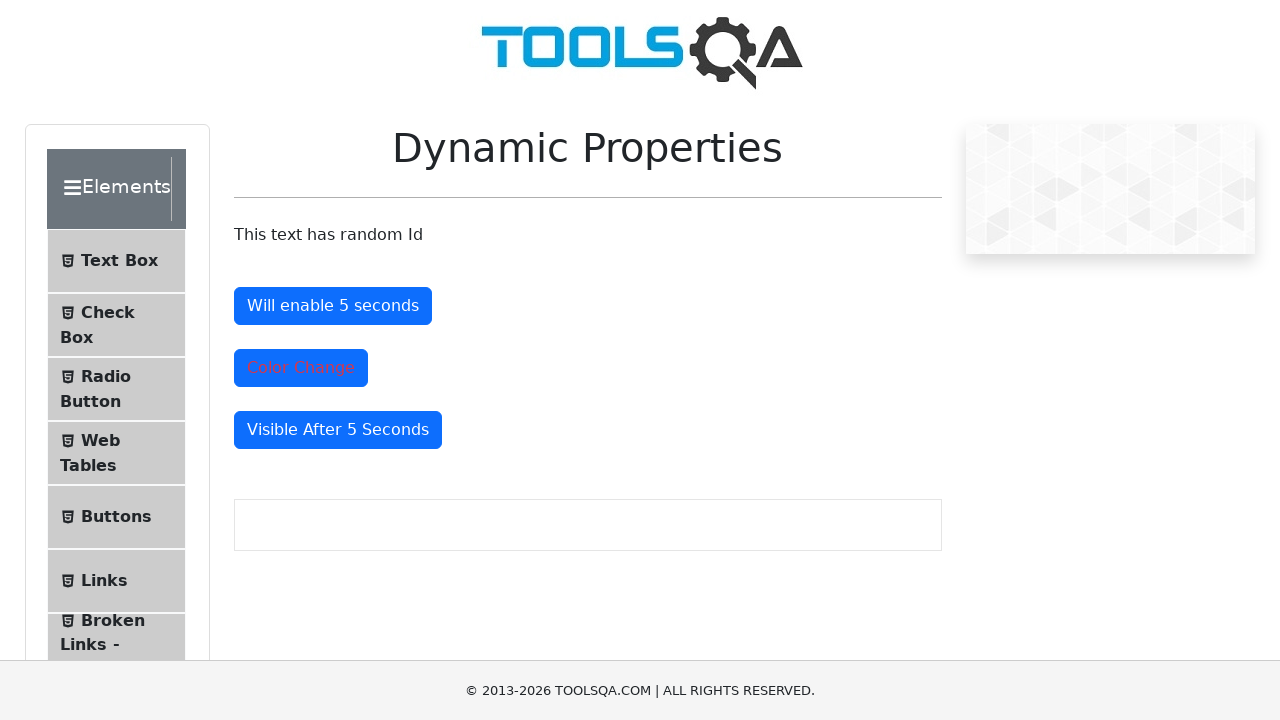